Tests the search functionality on testotomasyonu.com by searching for "phone" and verifying that search results are found

Starting URL: https://www.testotomasyonu.com

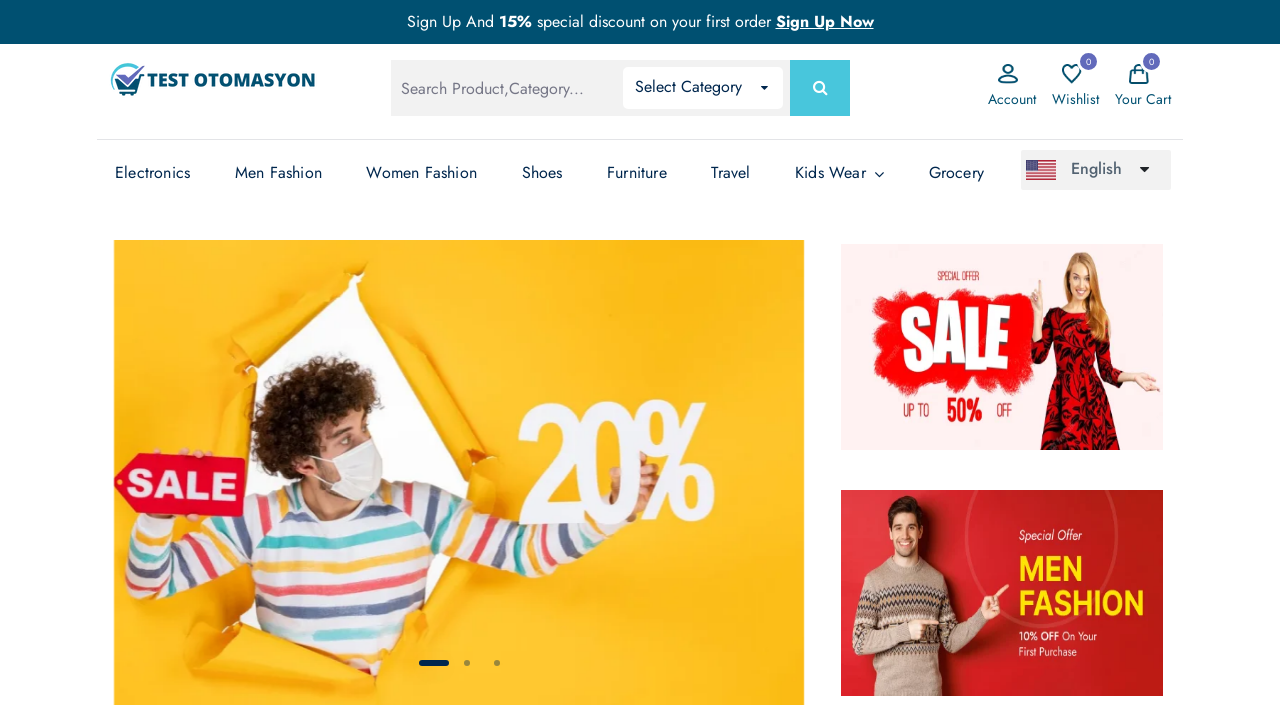

Filled search box with 'phone' on #global-search
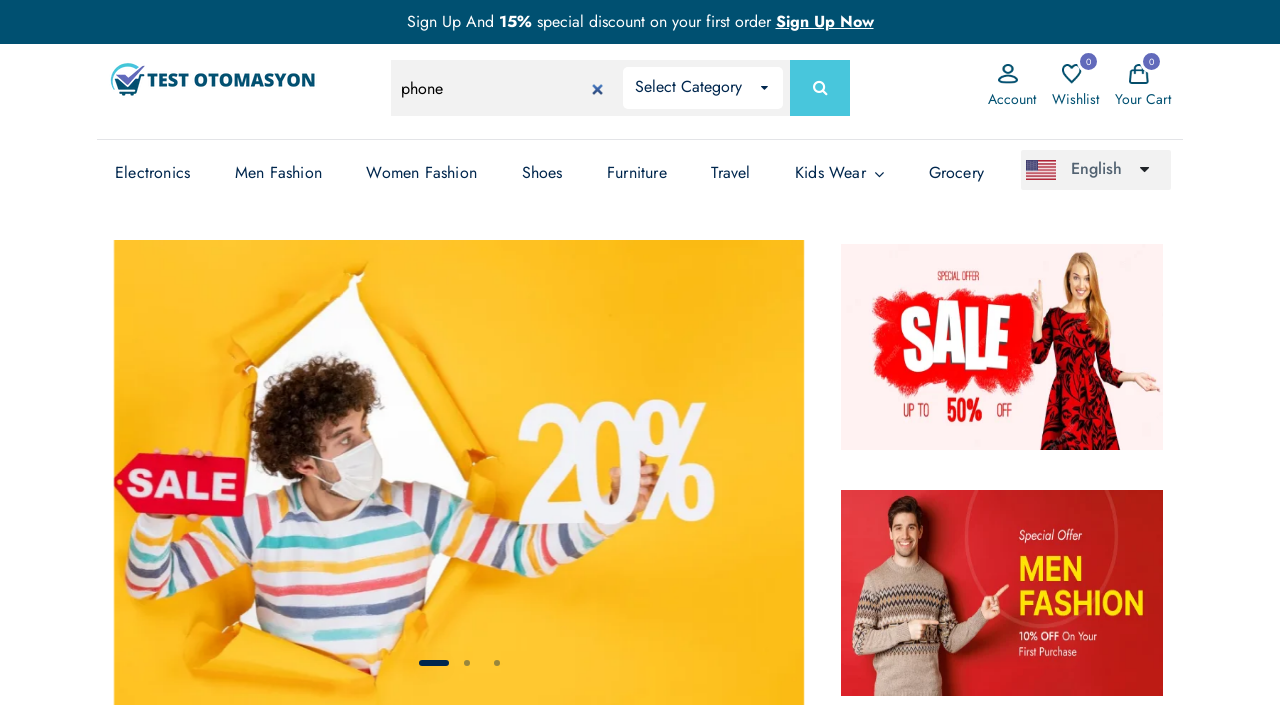

Pressed Enter to submit search on #global-search
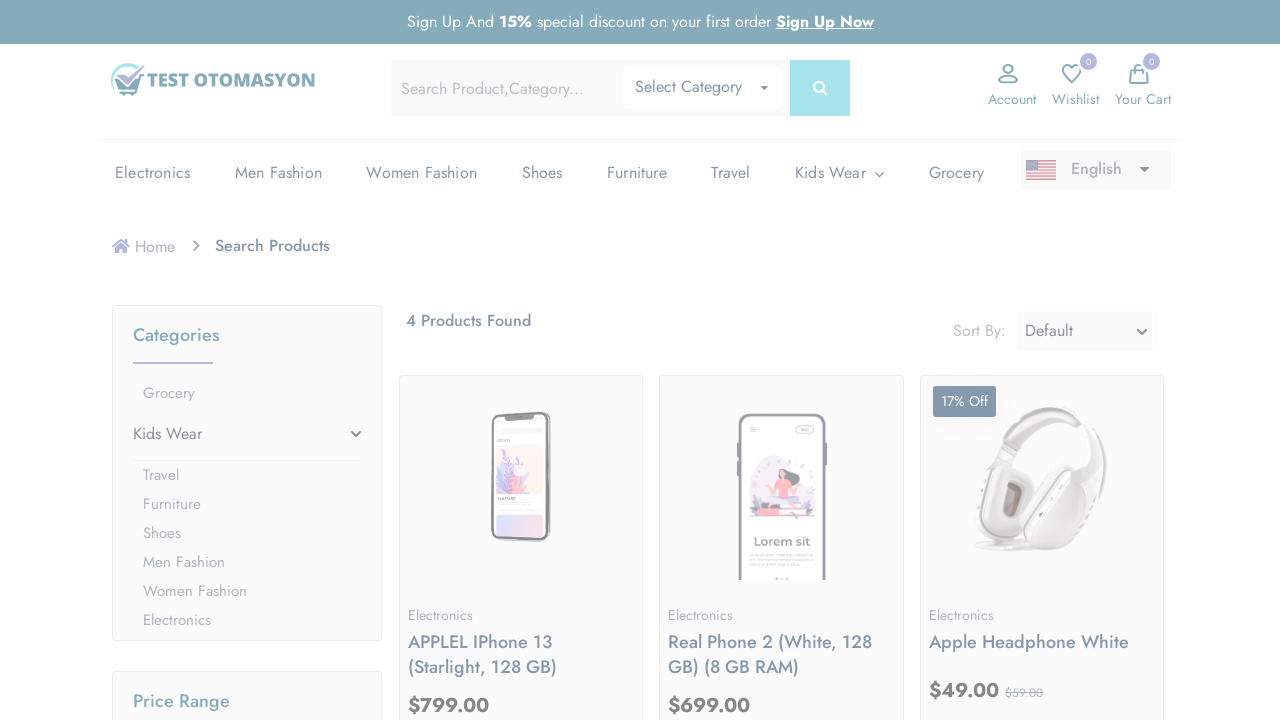

Waited for product count element to load
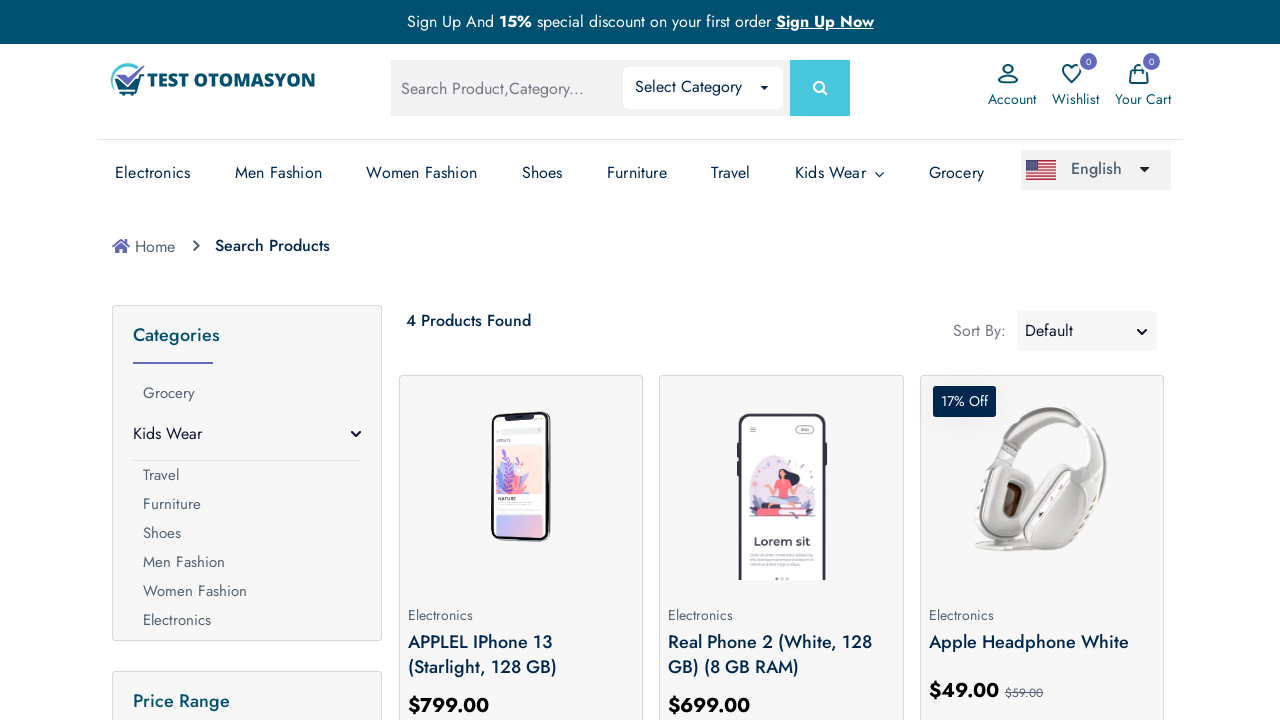

Retrieved product count text from result element
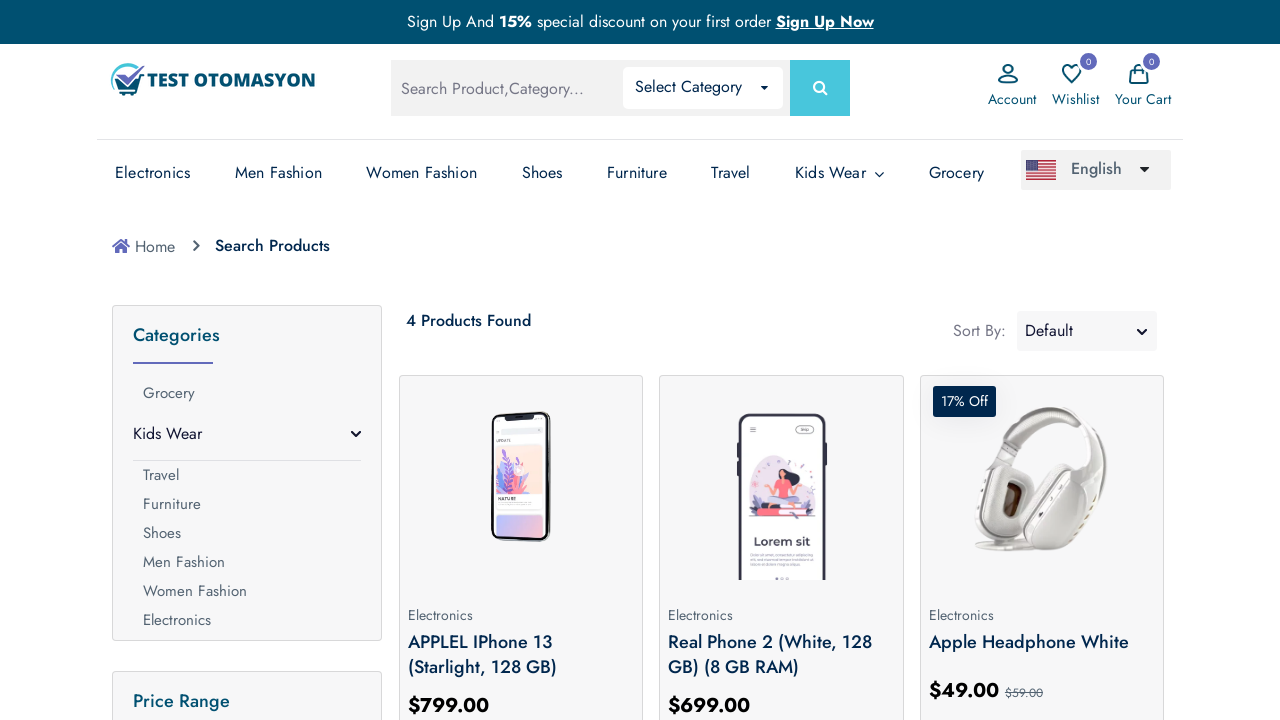

Extracted product count: 4 items found
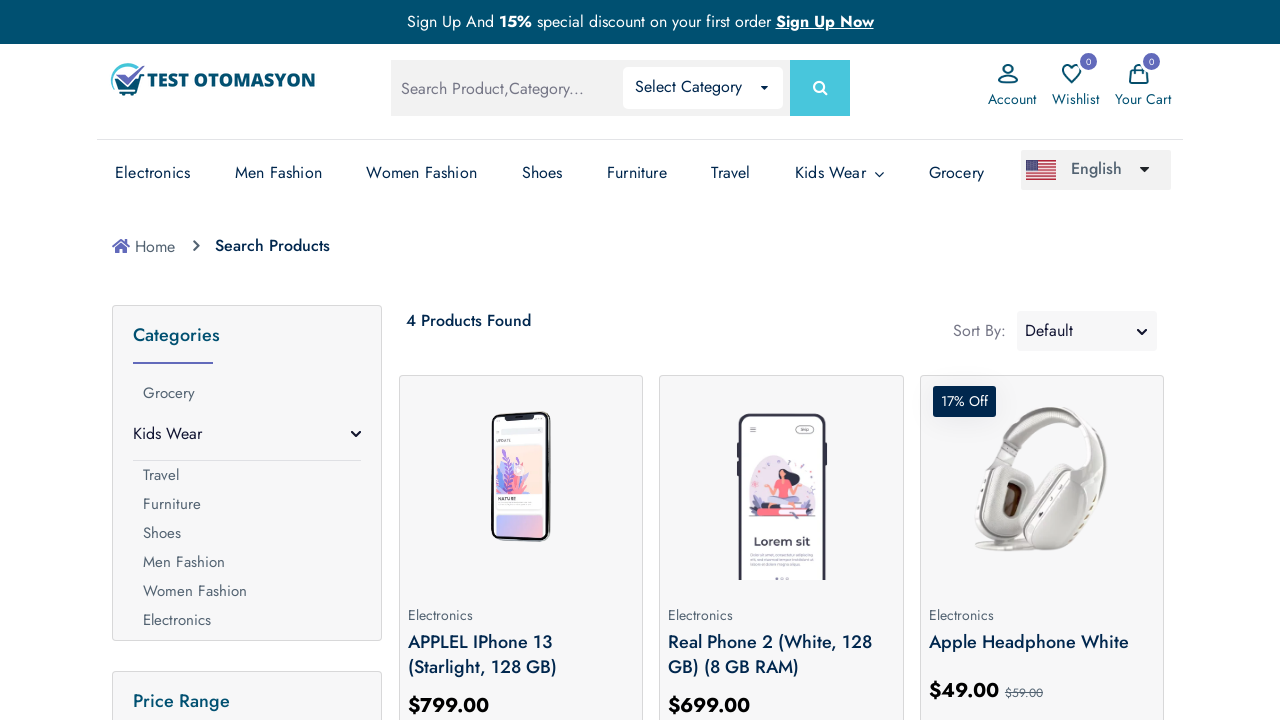

Search test PASSED - results found
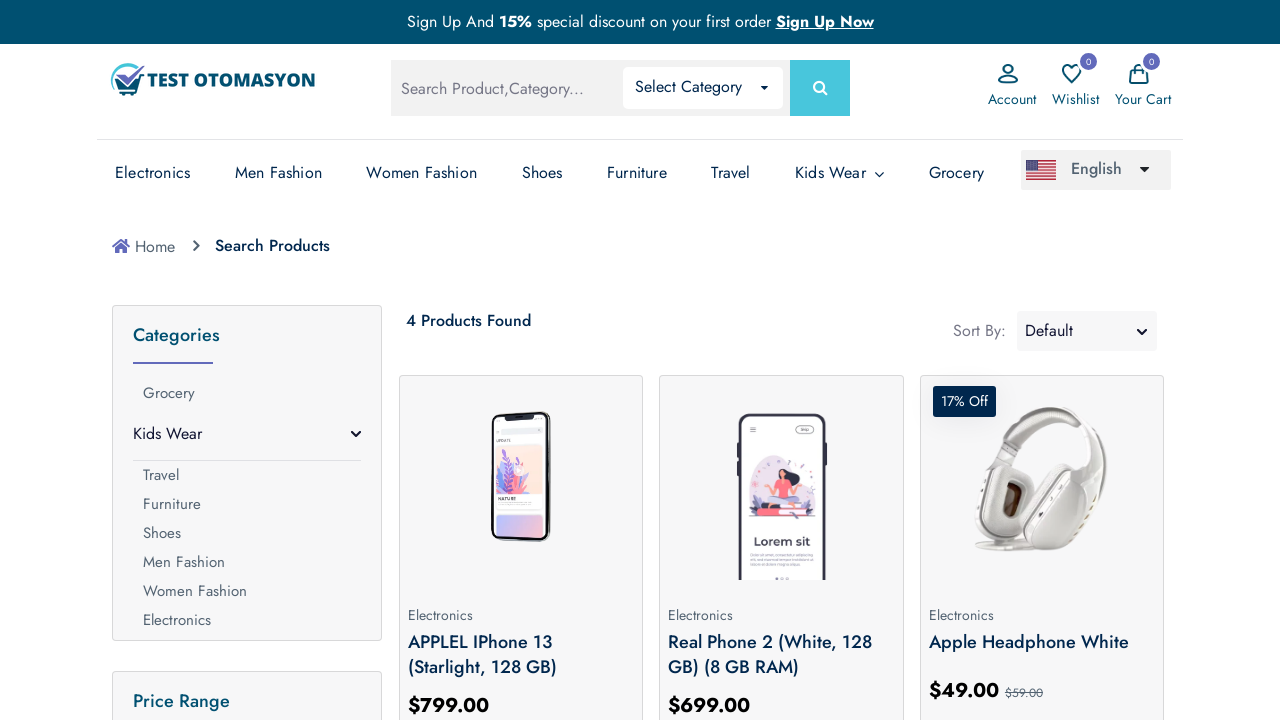

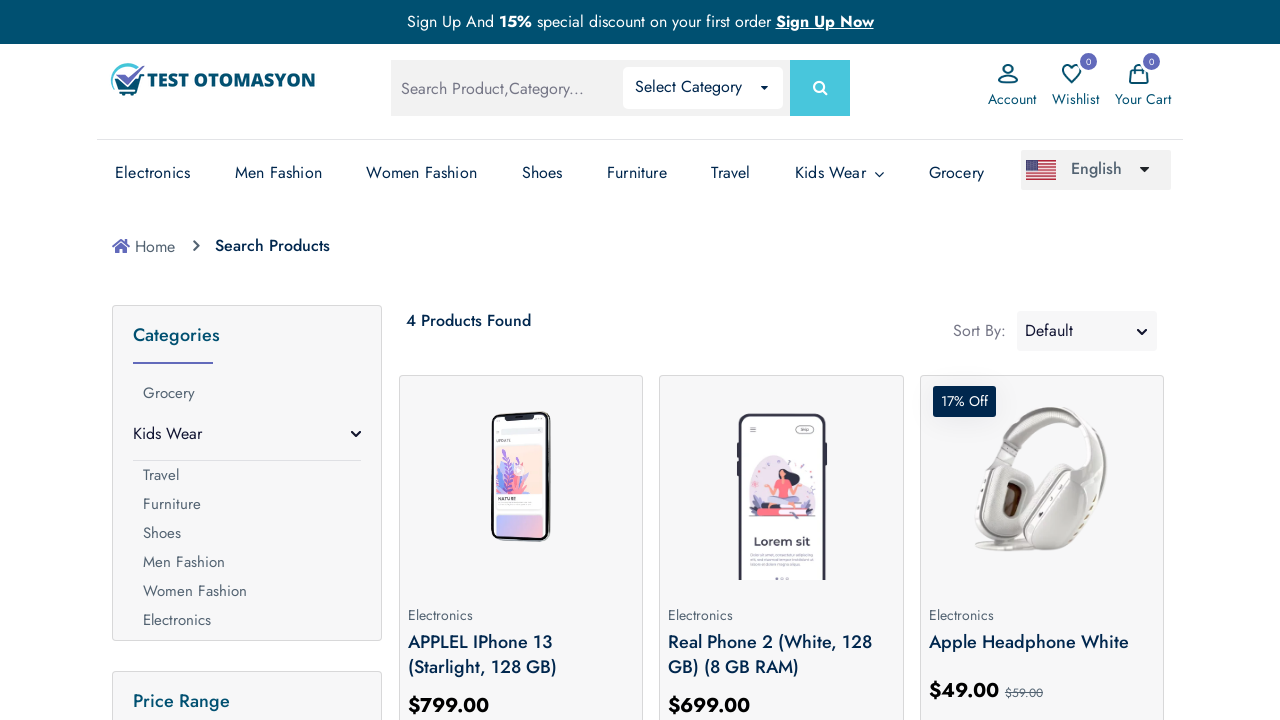